Navigates to the Akbar Travels UAE website homepage and loads the page

Starting URL: http://ae.akbartravels.com

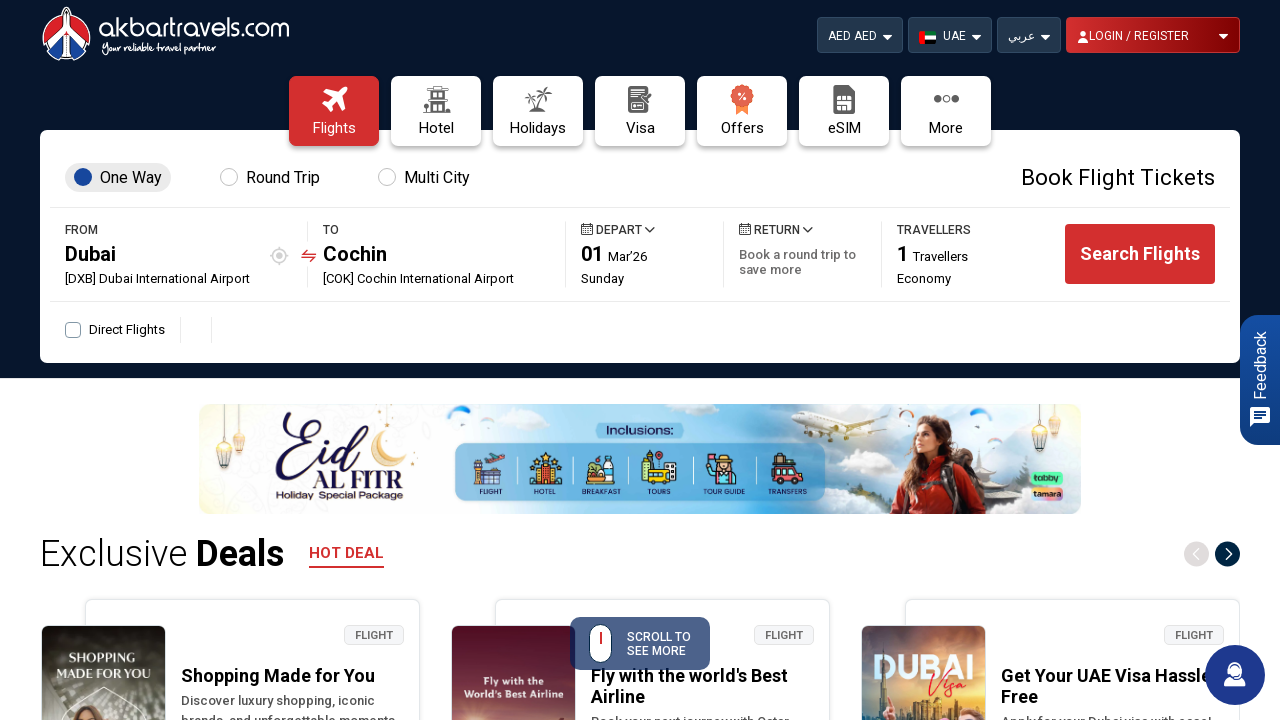

Navigated to Akbar Travels UAE homepage
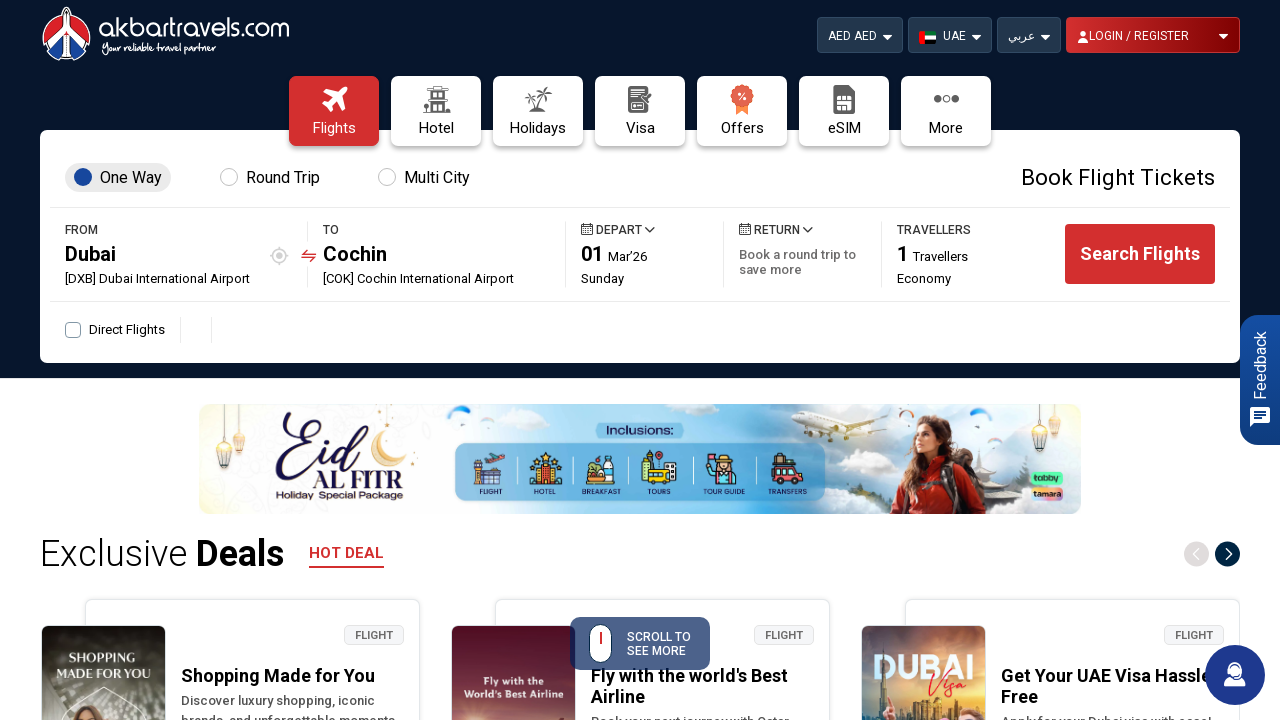

Page DOM content loaded
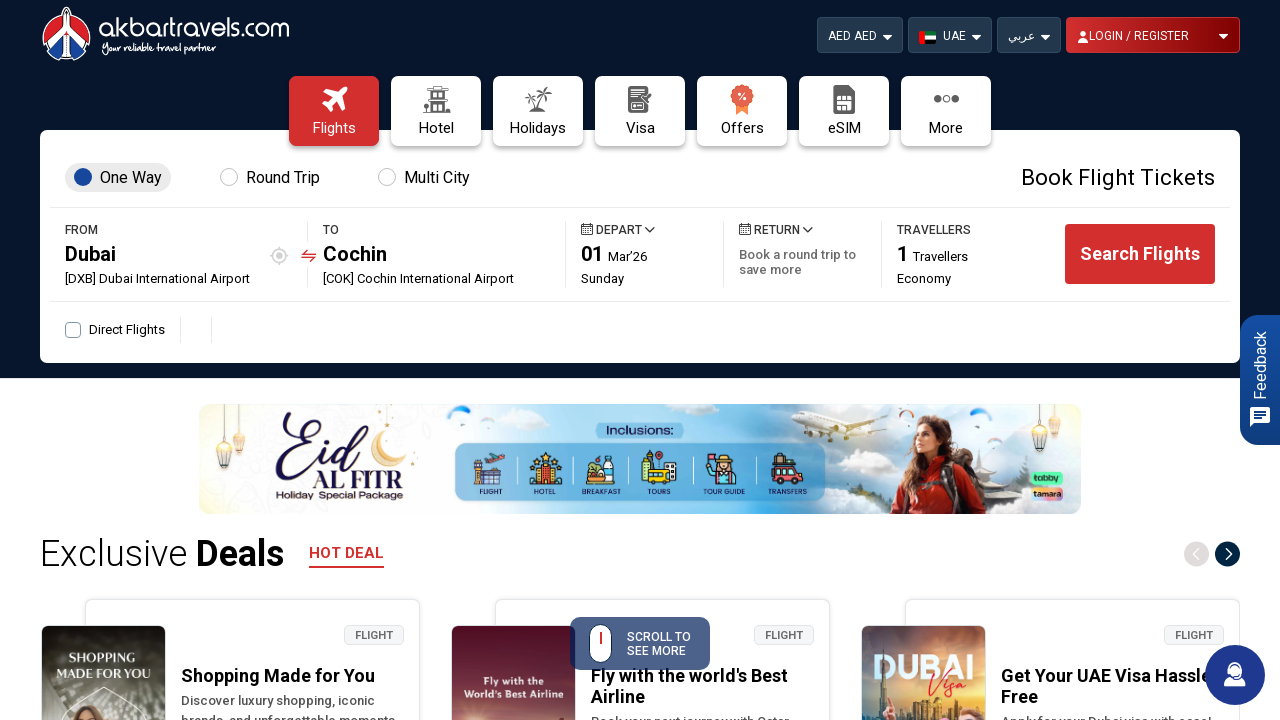

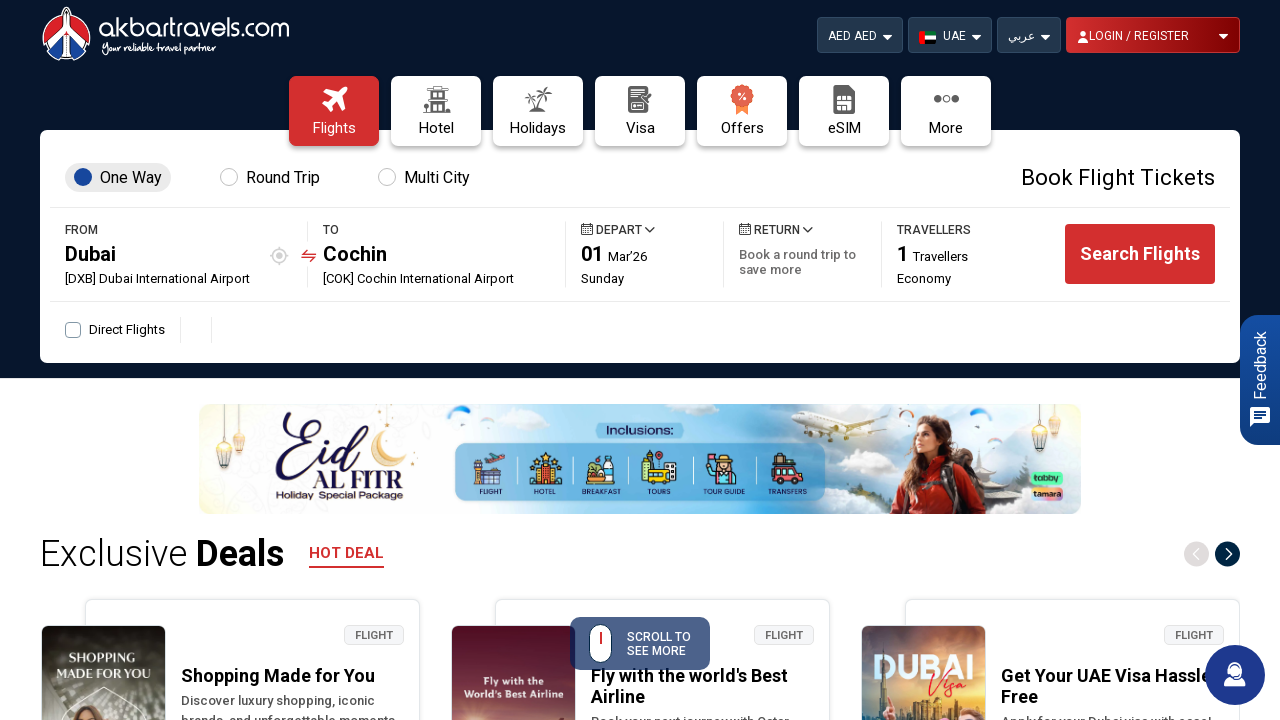